Creates a new browser context and navigates to a login practice page to verify the page loads correctly

Starting URL: https://rahulshettyacademy.com/loginpagePractise/

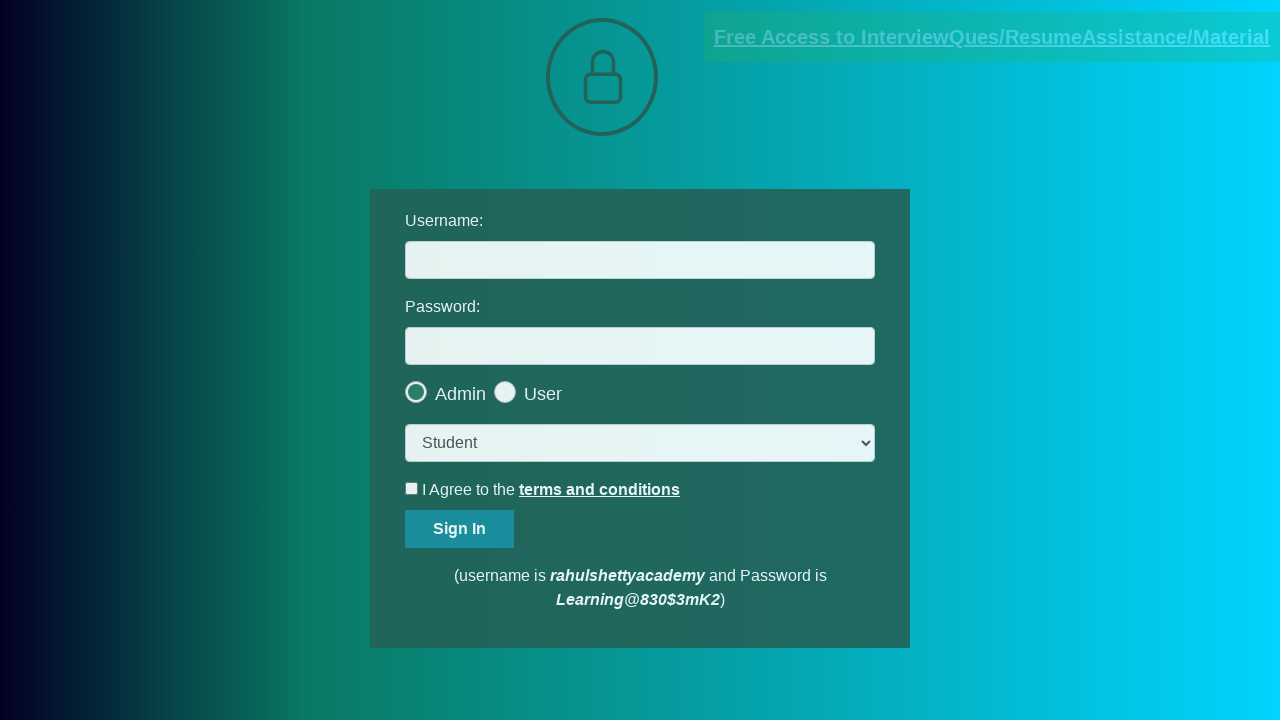

Waited for login practice page to load (DOM content loaded)
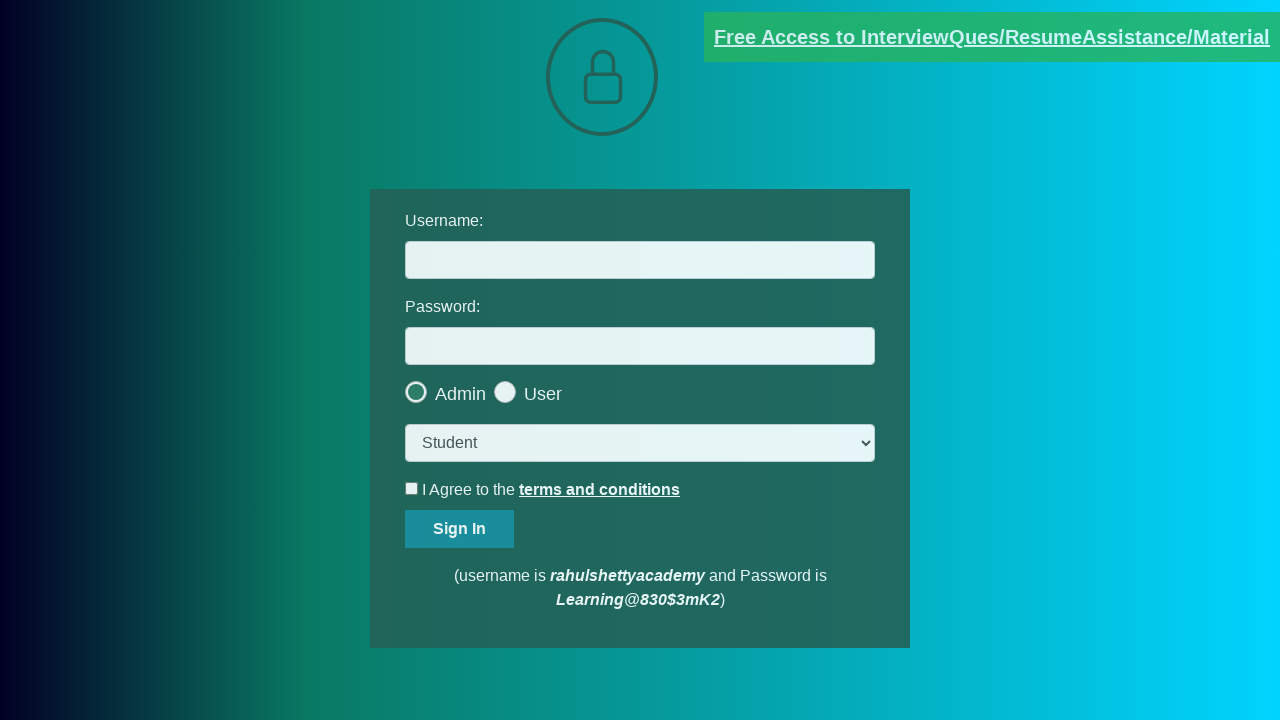

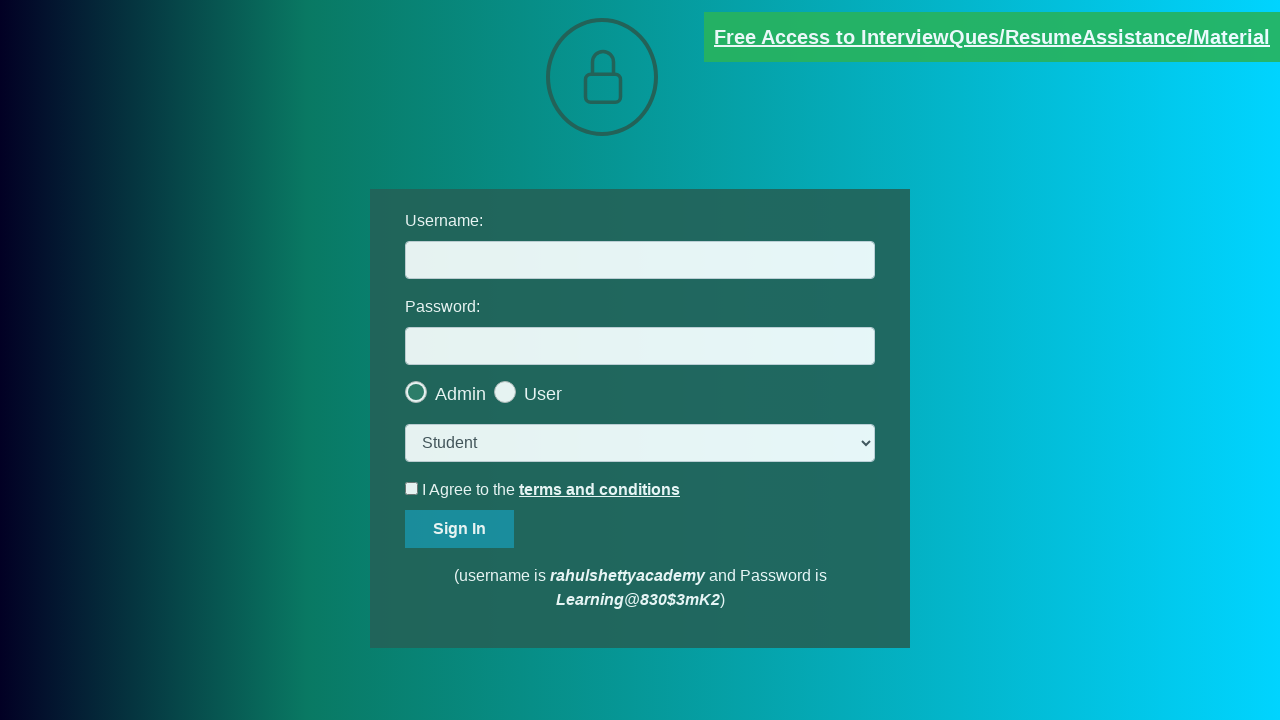